Navigates to an anime list page and verifies that anime titles are displayed

Starting URL: https://www.iyf.tv/list/anime

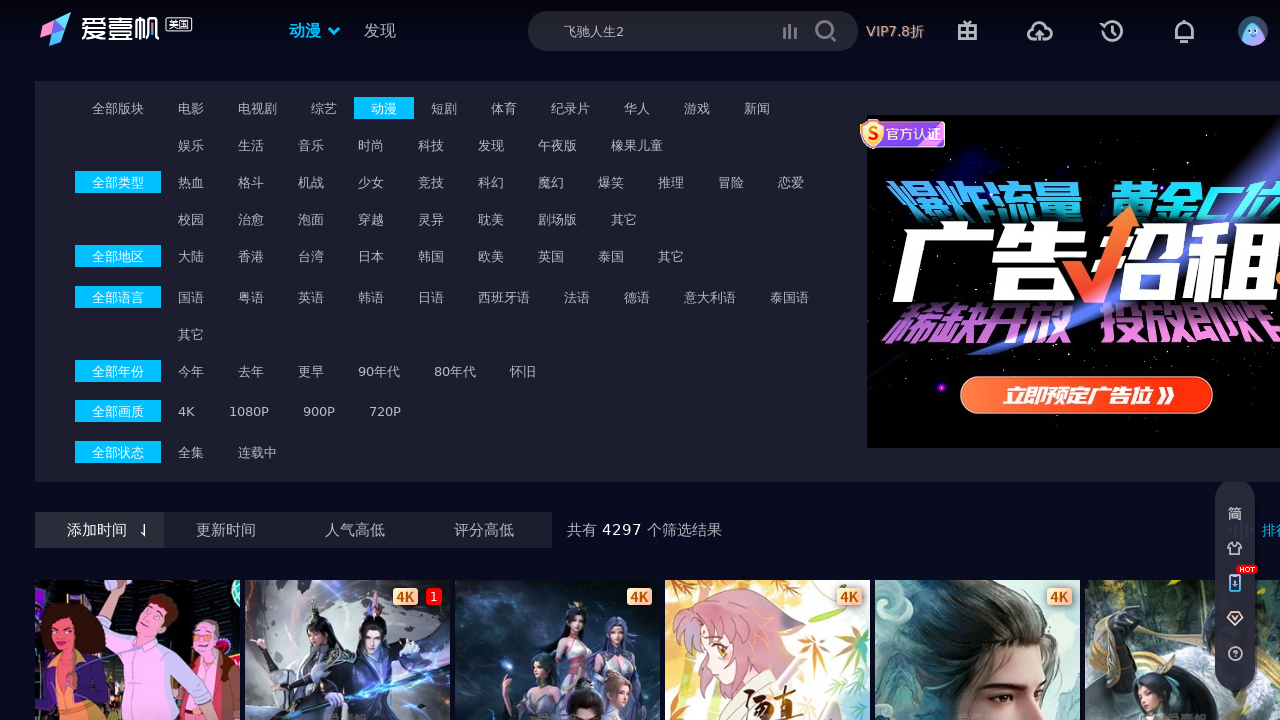

Navigated to anime list page at https://www.iyf.tv/list/anime
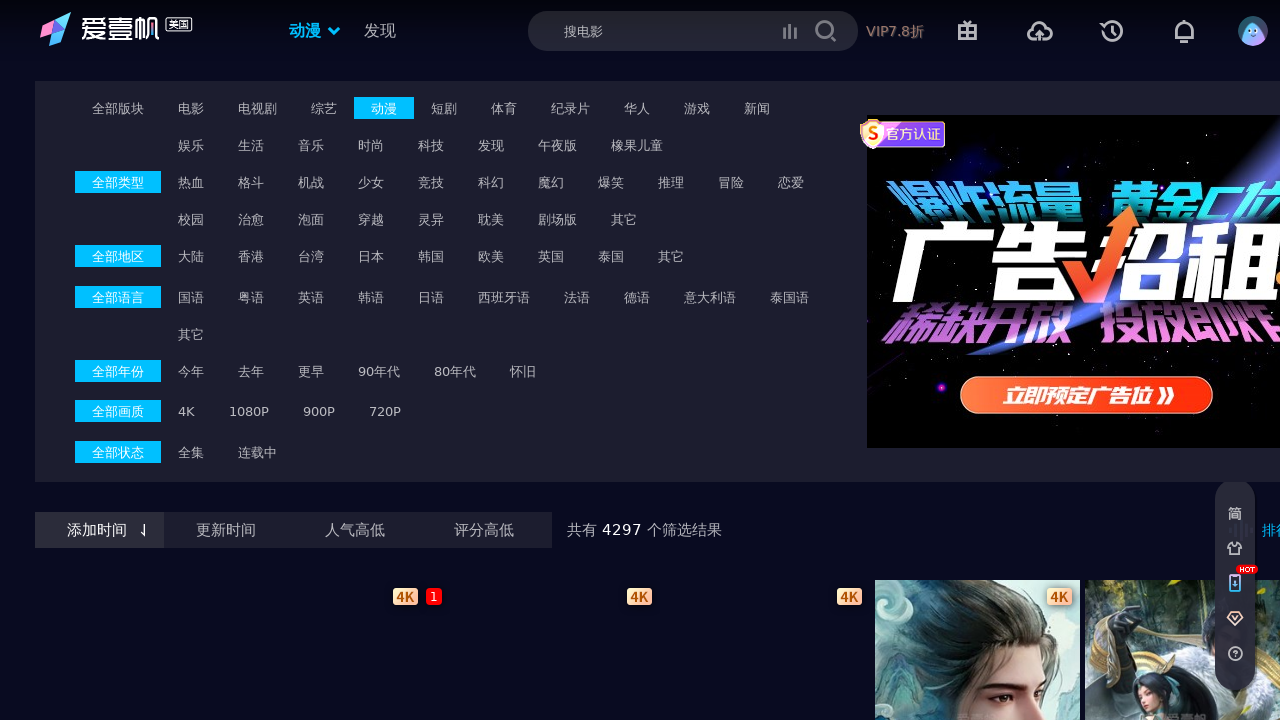

Anime title elements loaded on the page
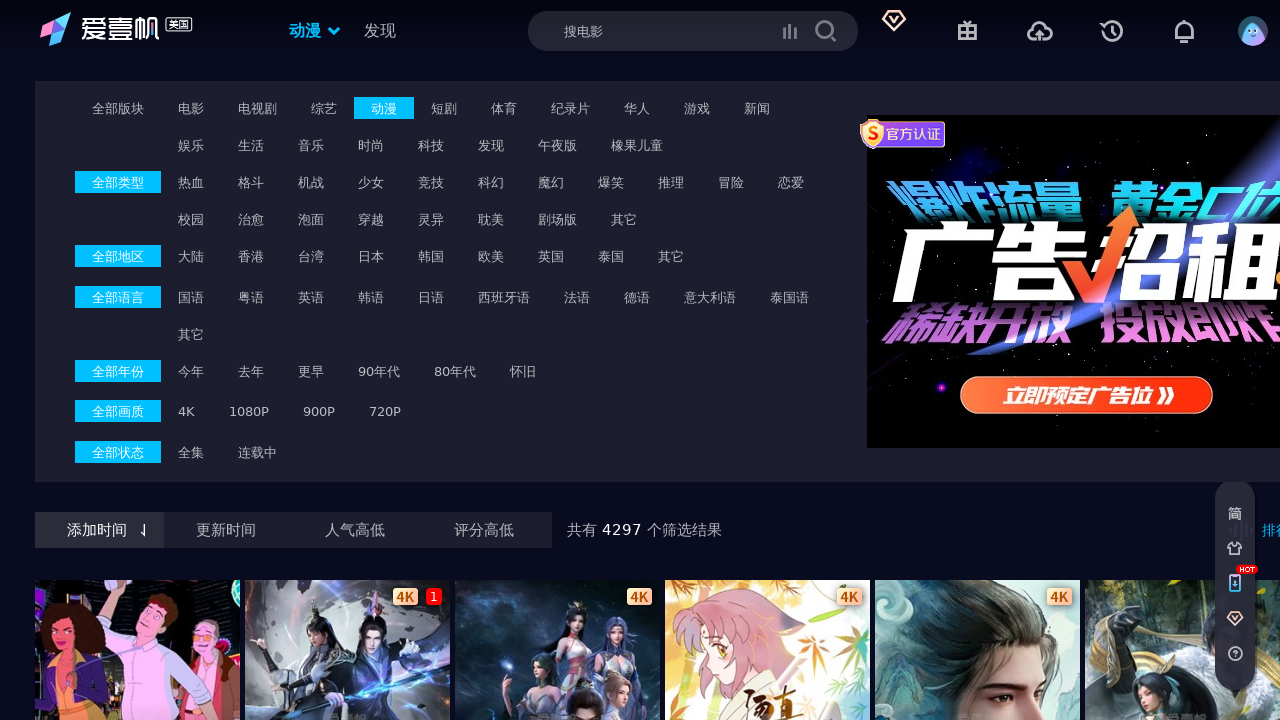

Found 1 anime titles on the page
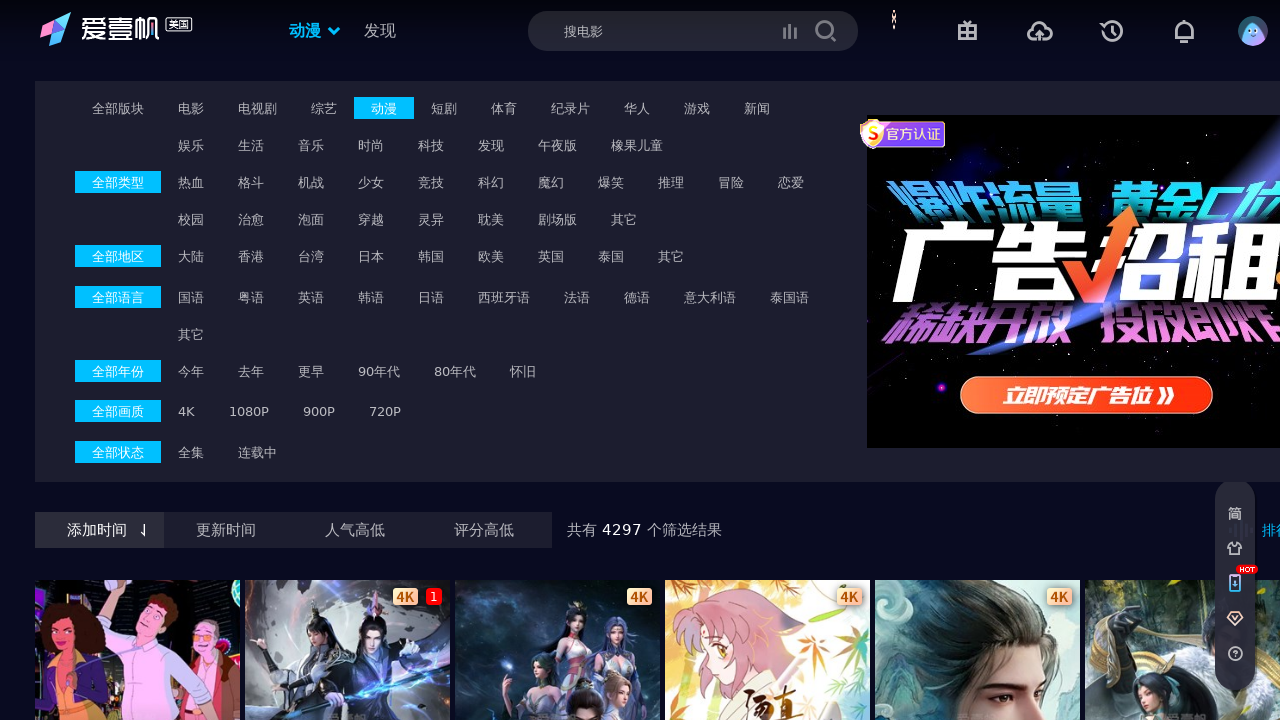

Verified that at least one anime title is displayed
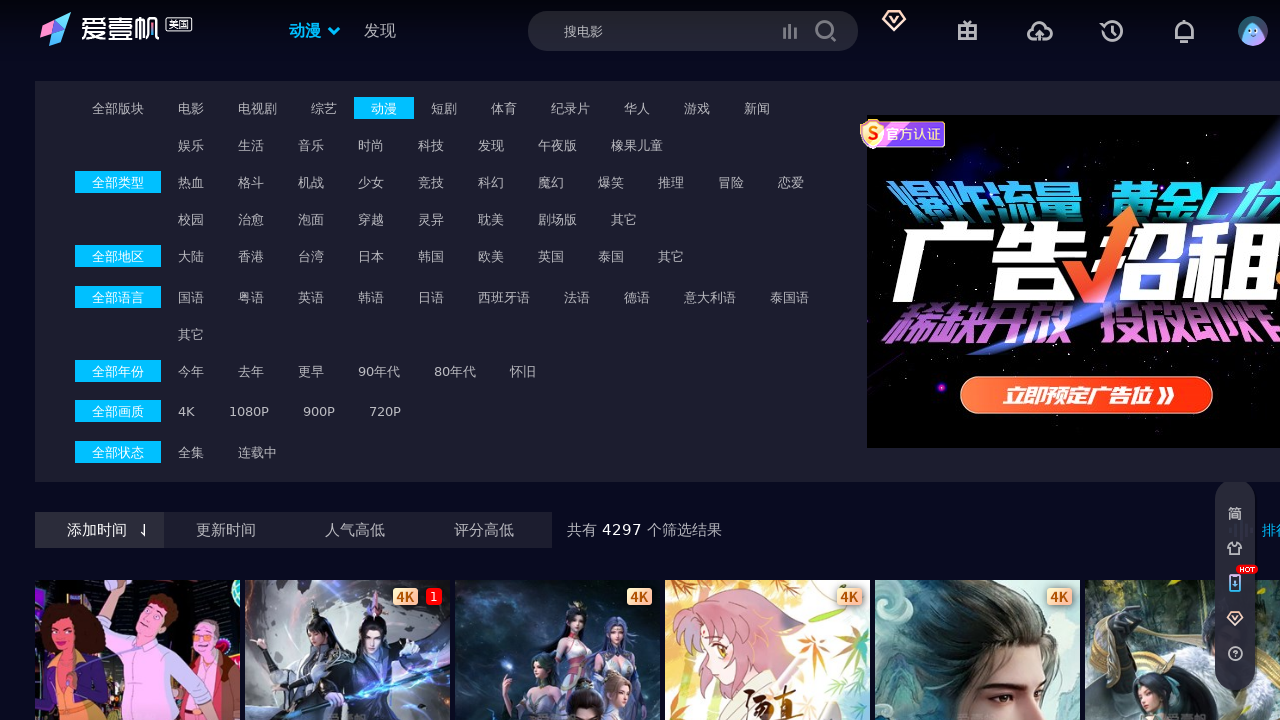

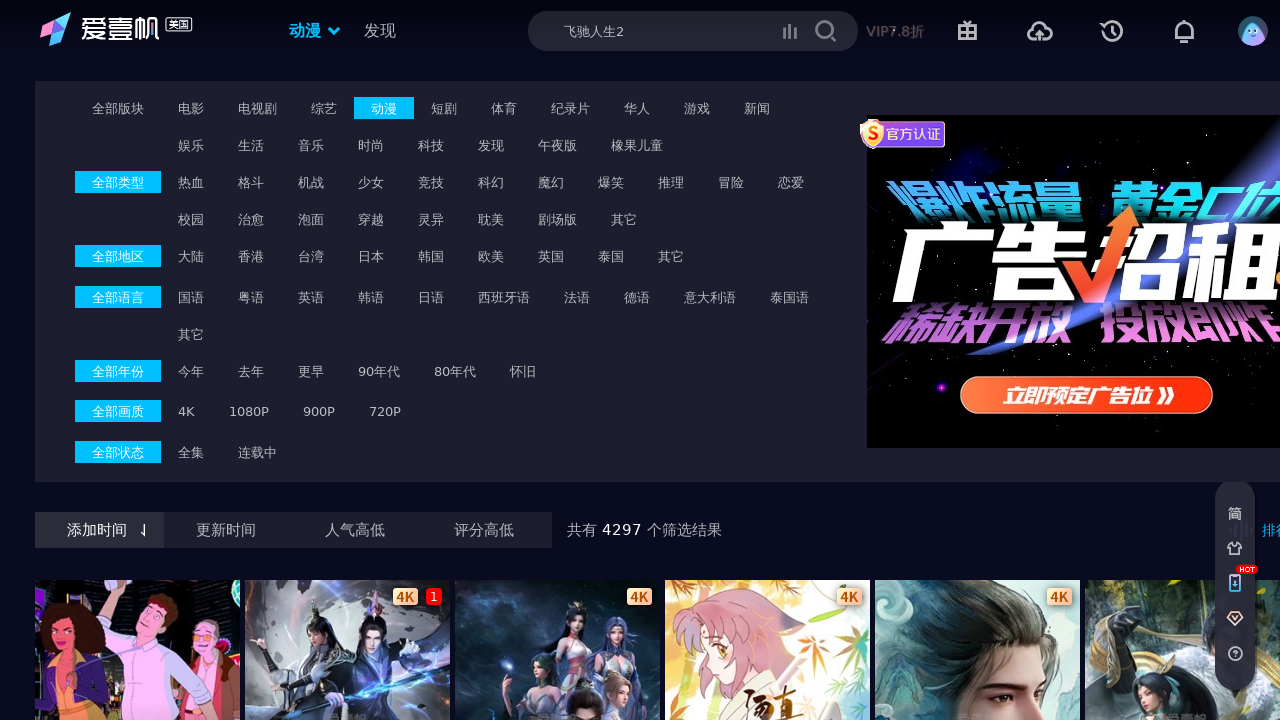